Tests a custom dropdown menu by clicking to open it, waiting for all items to load, then selecting the item with value "15"

Starting URL: https://jqueryui.com/resources/demos/selectmenu/default.html

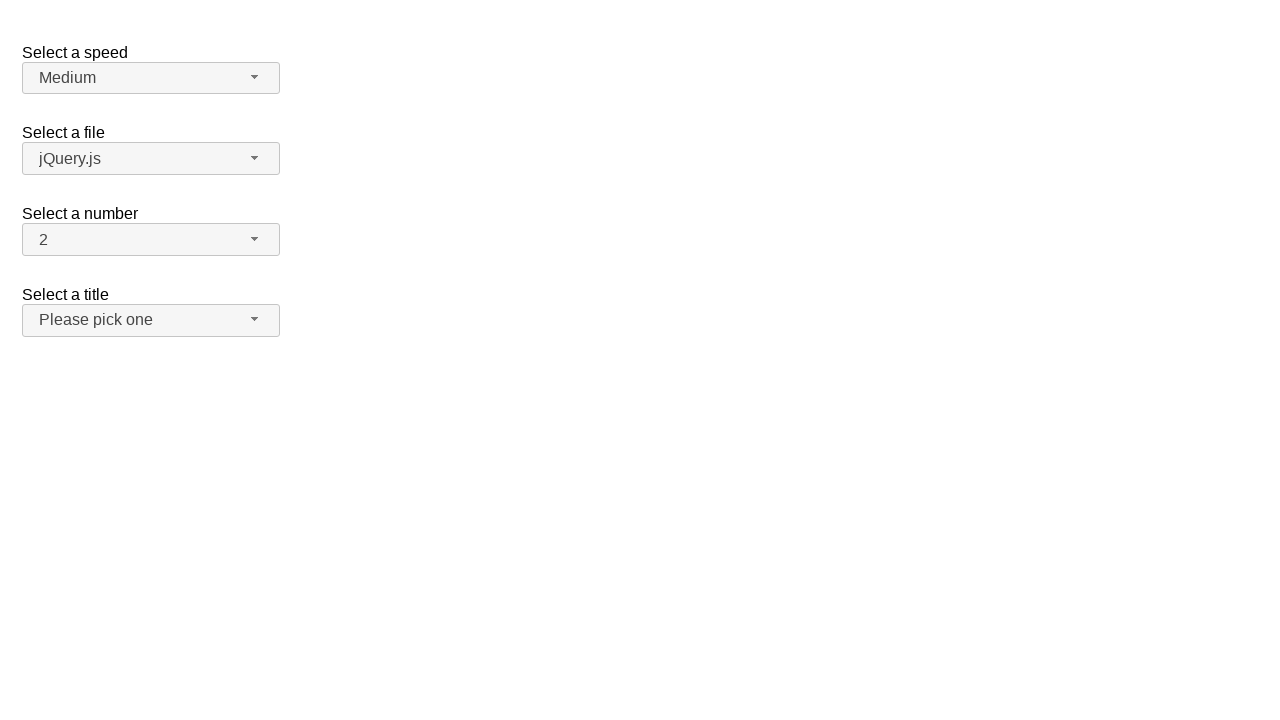

Clicked on number dropdown button to open it at (151, 240) on span#number-button
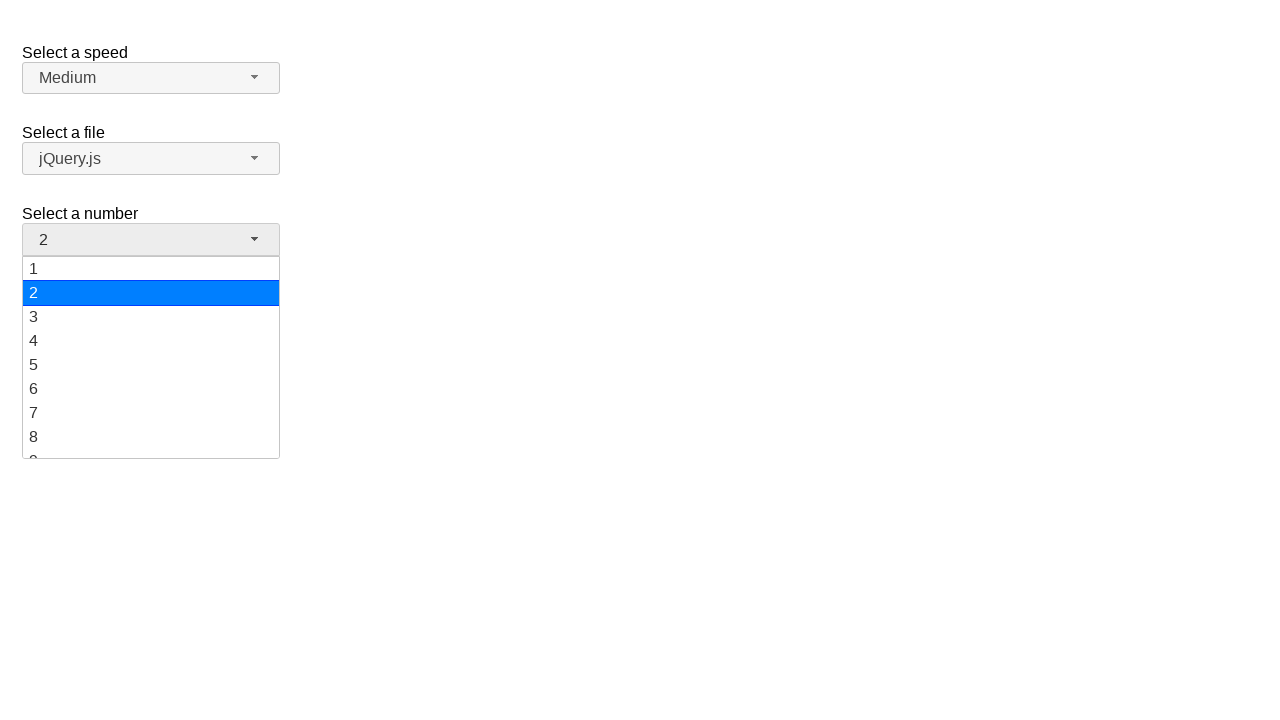

Dropdown items loaded successfully
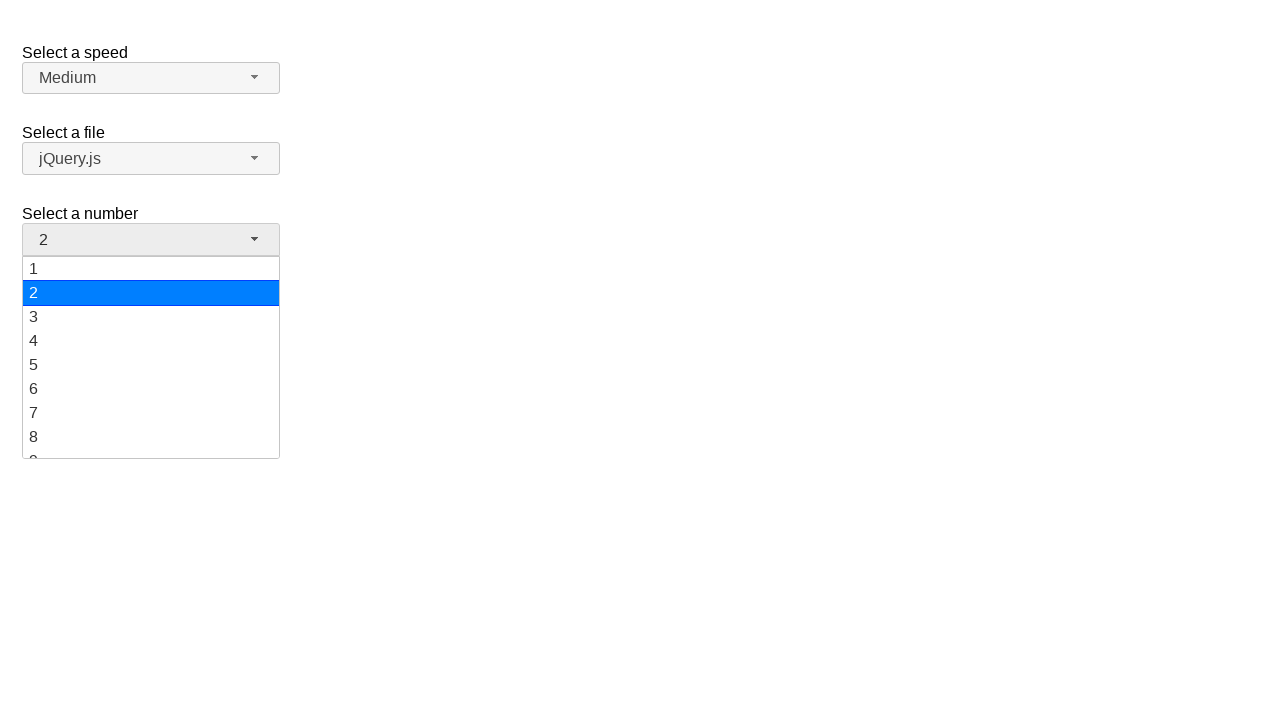

Selected dropdown item with value '15' at (151, 357) on ul#number-menu div >> nth=14
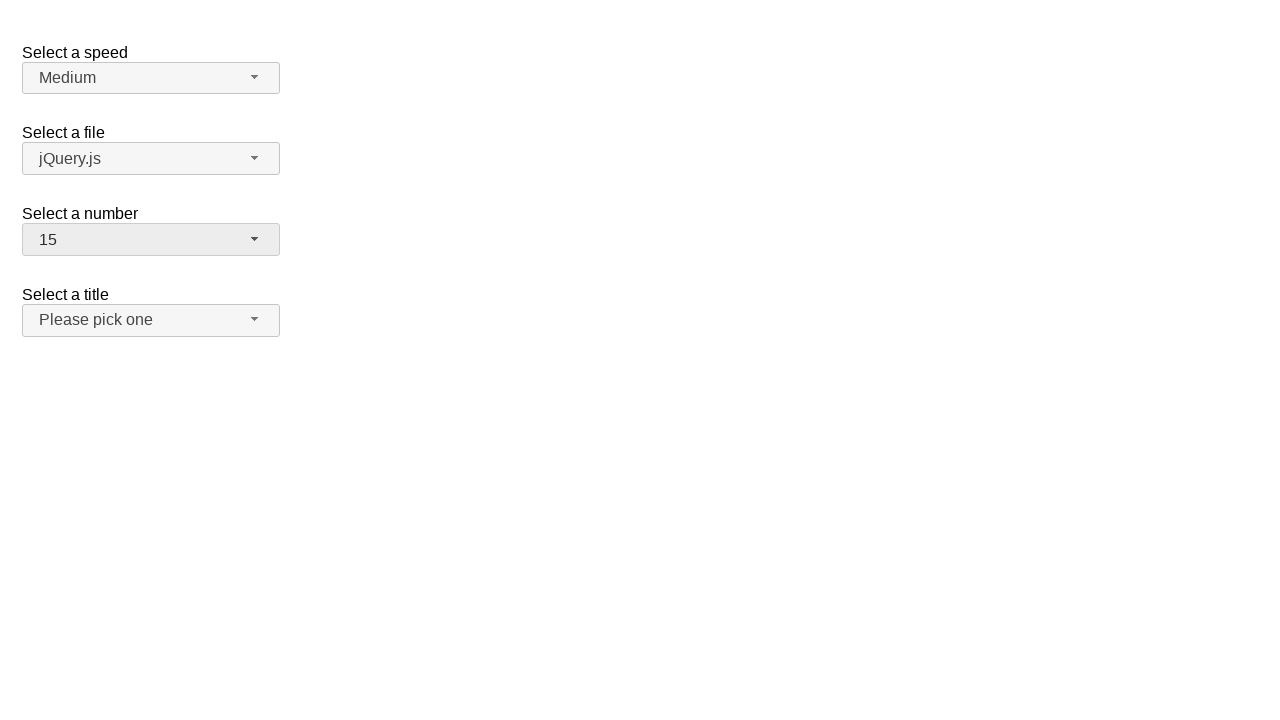

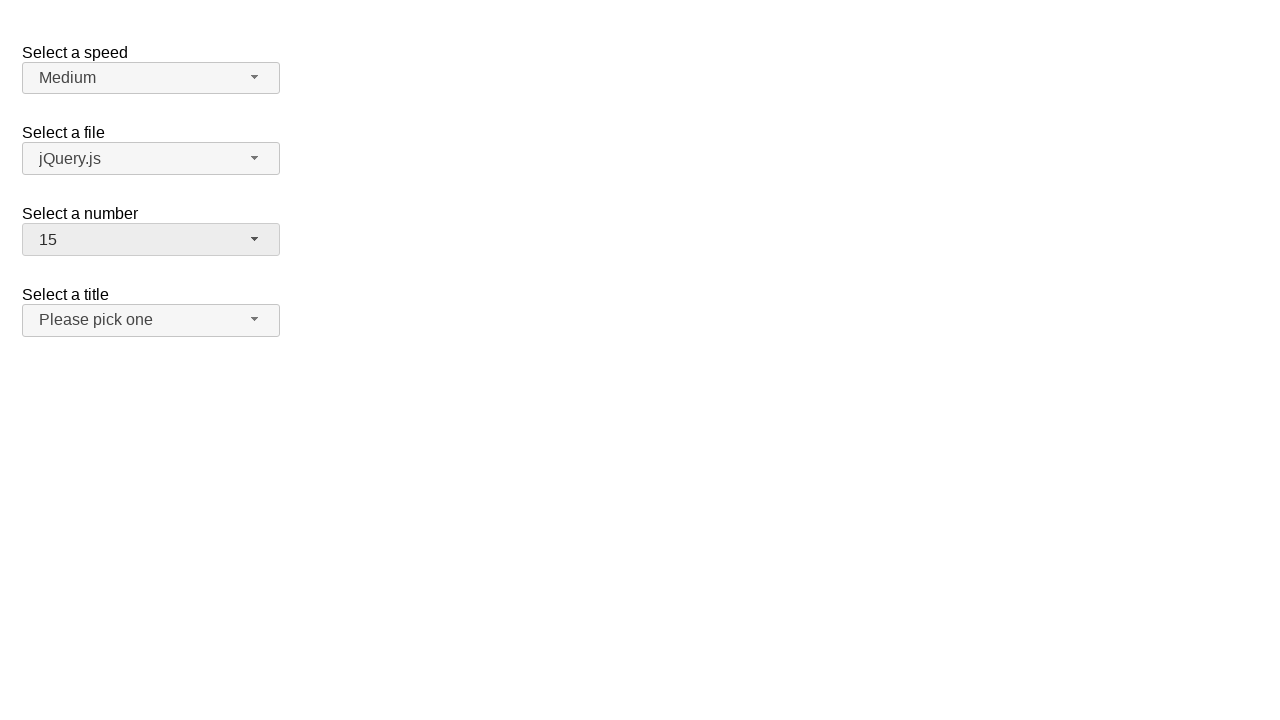